Tests multiple checkbox selection by finding all checkboxes on the page and clicking each one to select them

Starting URL: https://testautomationpractice.blogspot.com/

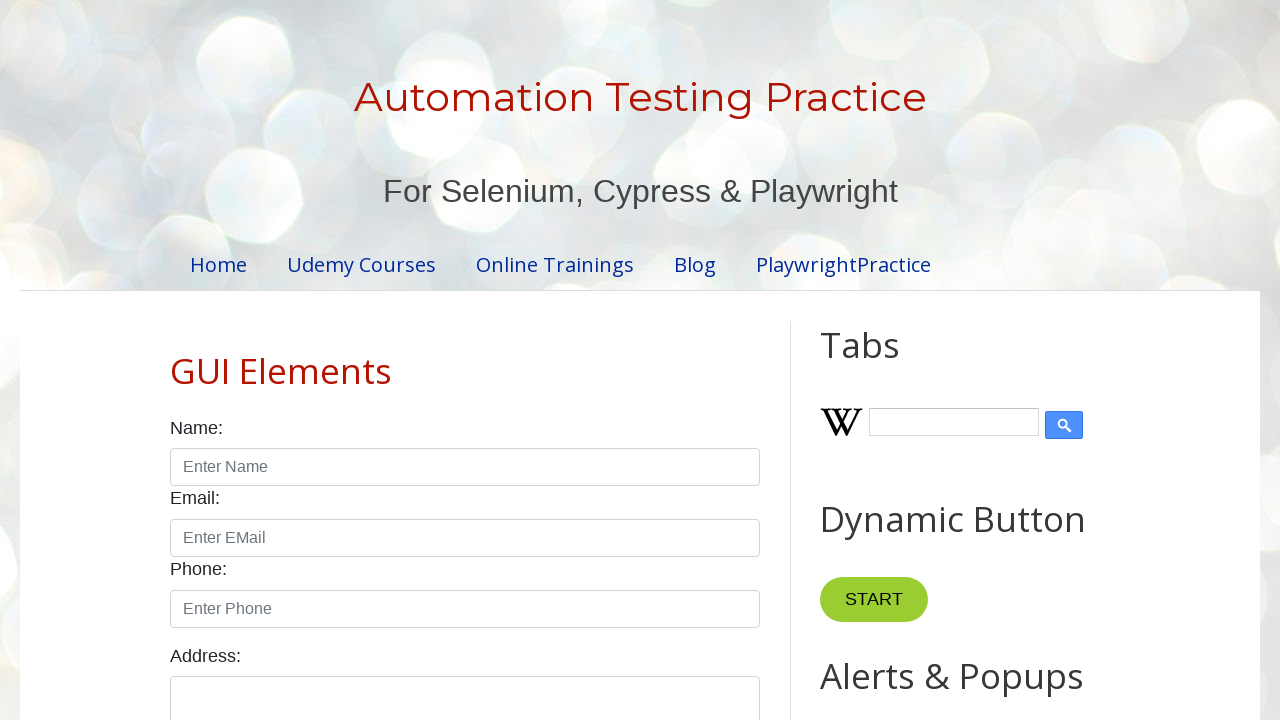

Navigated to test automation practice website
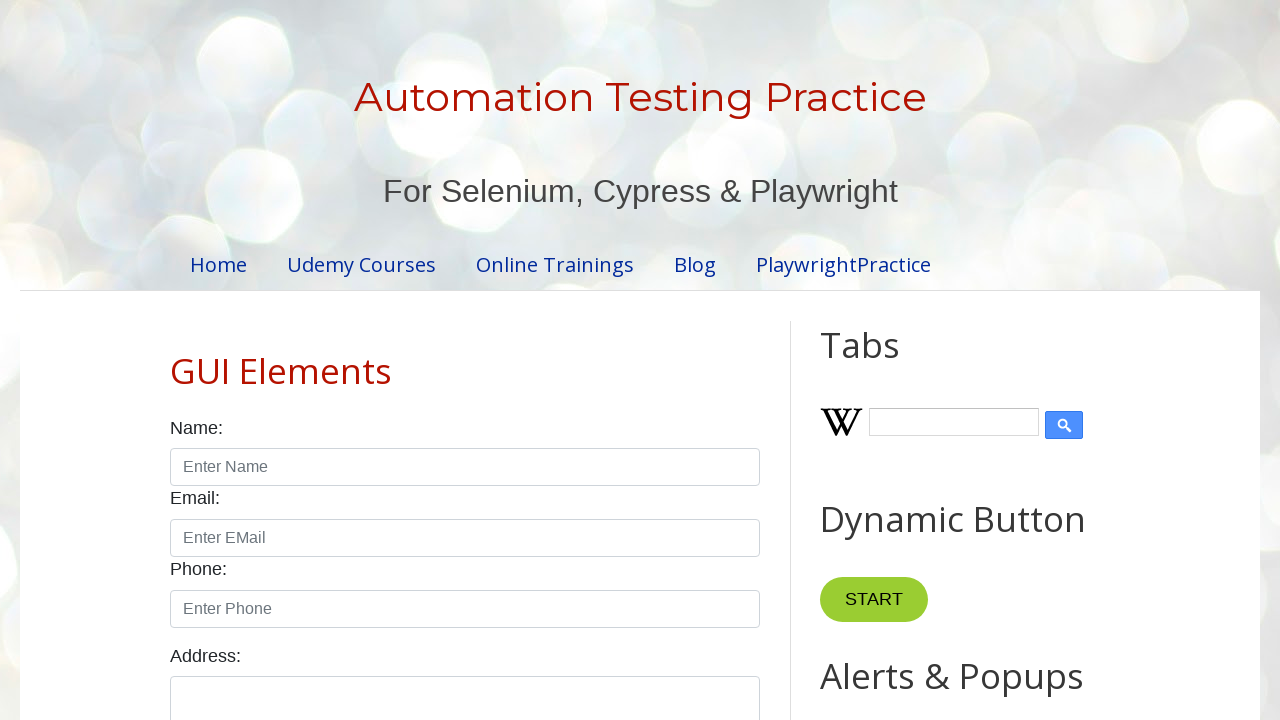

Located all checkboxes on the page
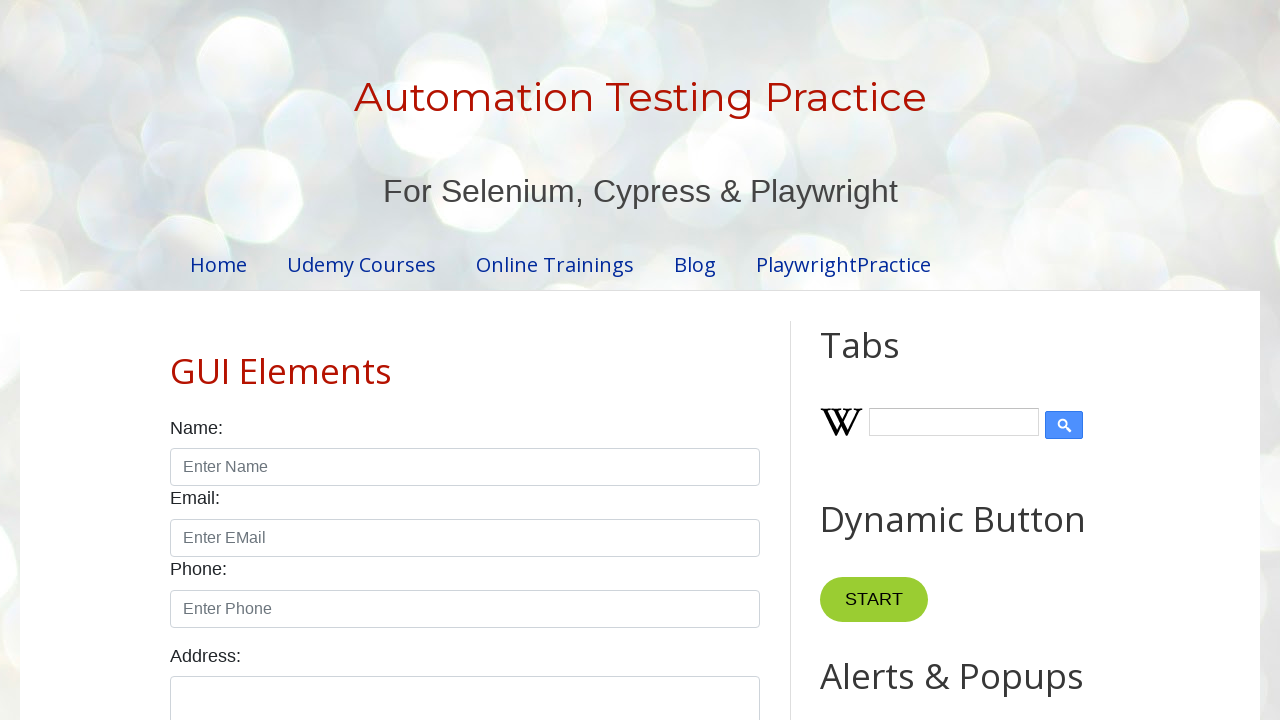

Found 7 checkboxes on the page
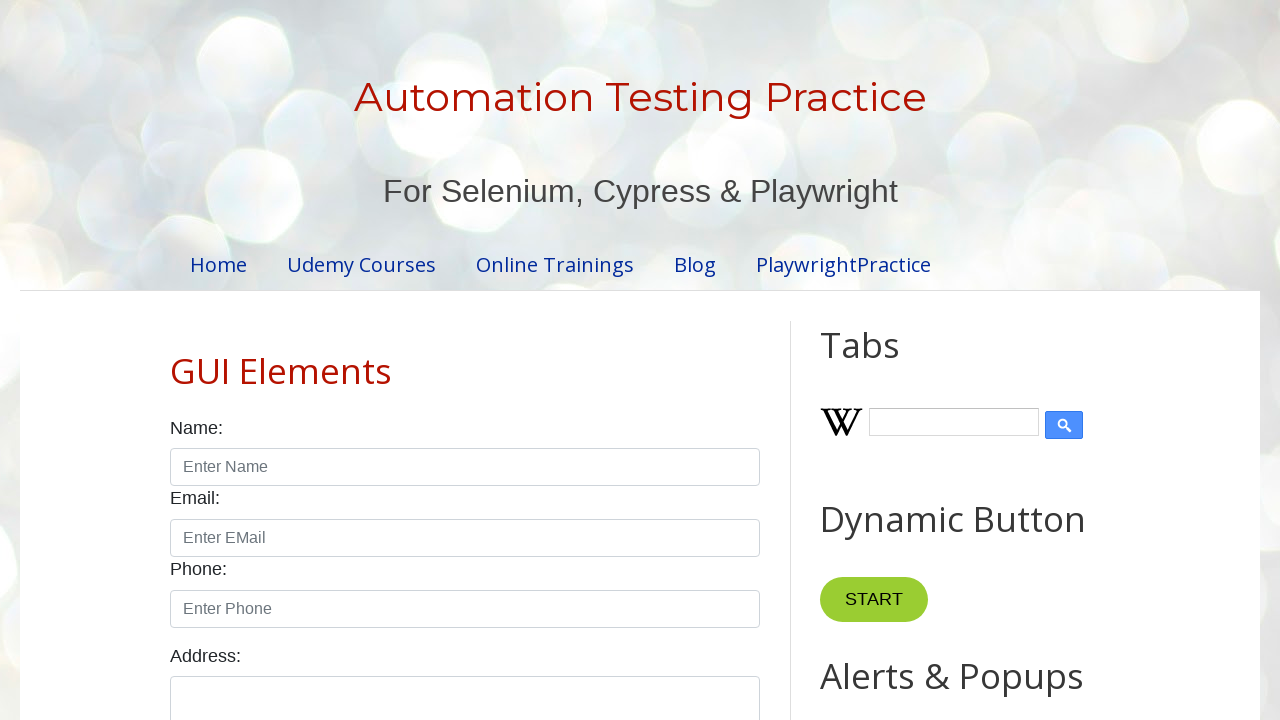

Clicked checkbox 1 of 7 at (176, 360) on input.form-check-input[type='checkbox'] >> nth=0
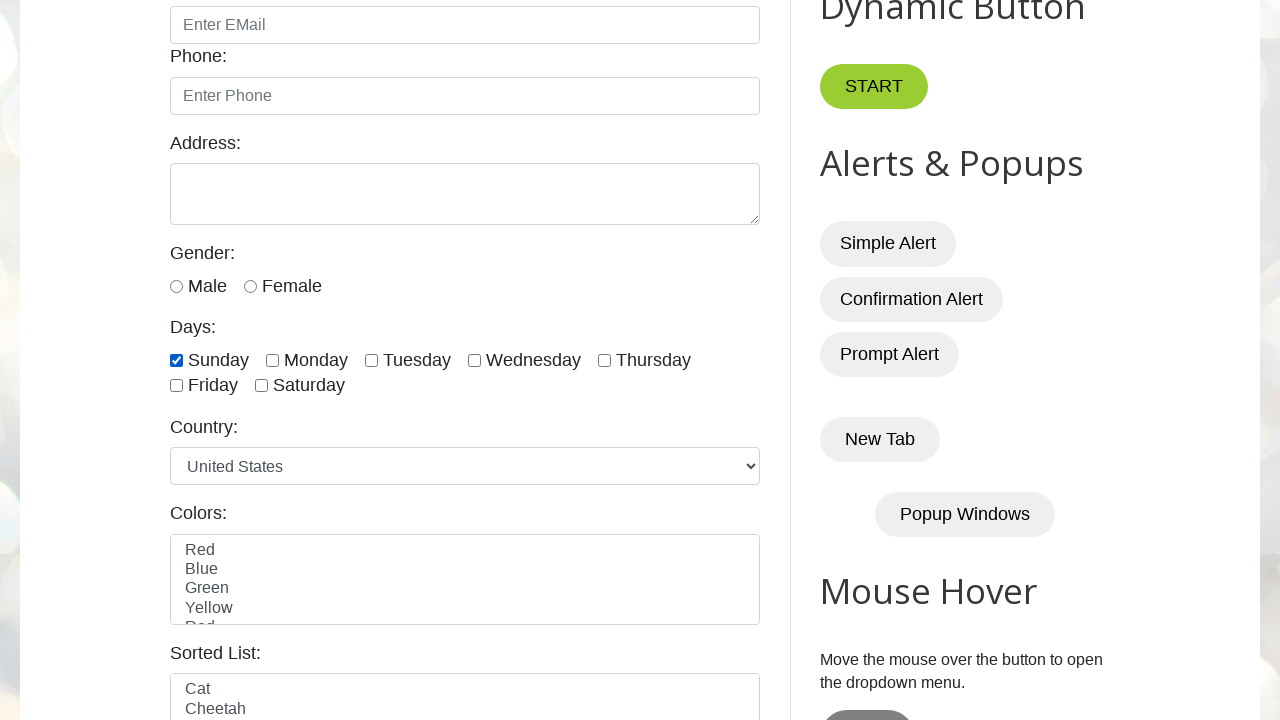

Clicked checkbox 2 of 7 at (272, 360) on input.form-check-input[type='checkbox'] >> nth=1
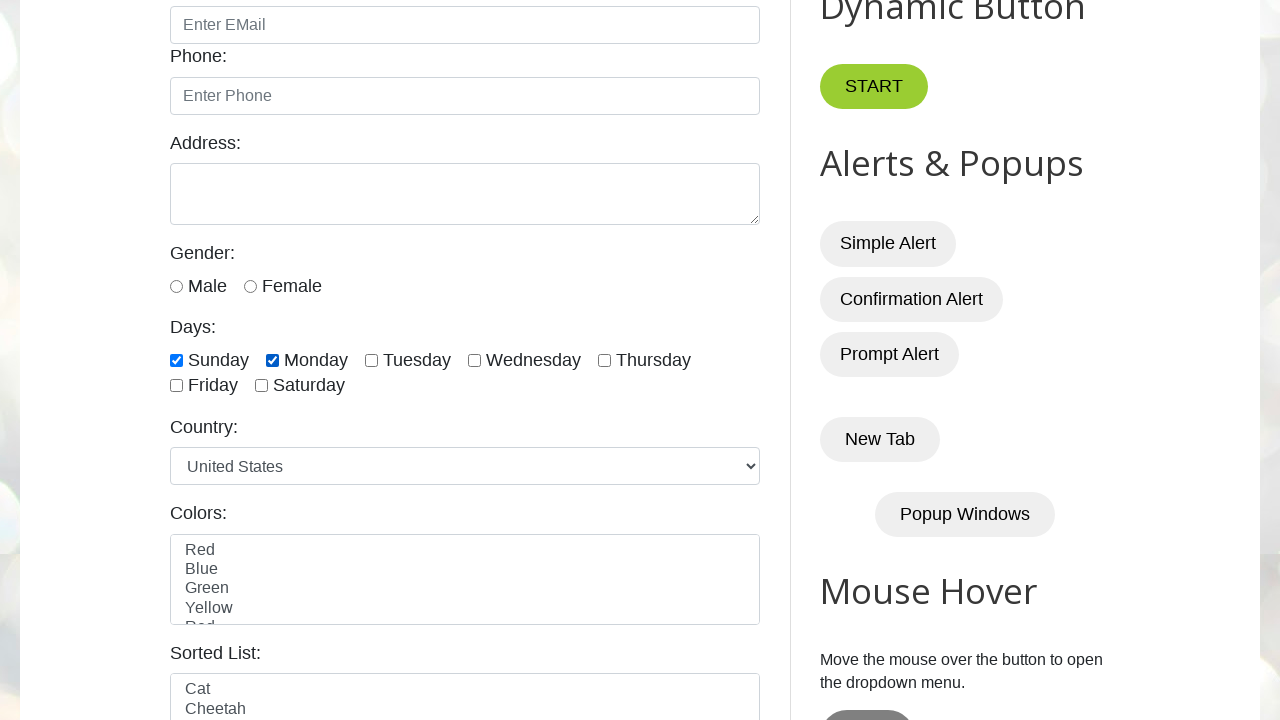

Clicked checkbox 3 of 7 at (372, 360) on input.form-check-input[type='checkbox'] >> nth=2
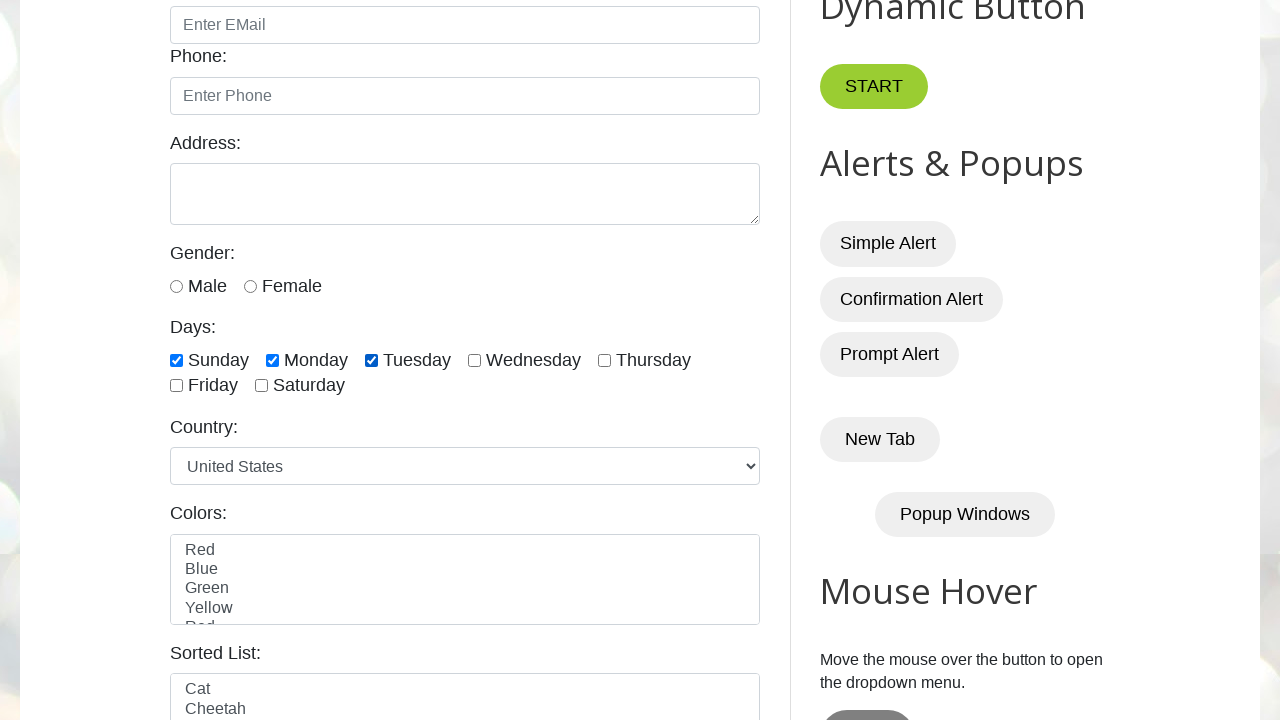

Clicked checkbox 4 of 7 at (474, 360) on input.form-check-input[type='checkbox'] >> nth=3
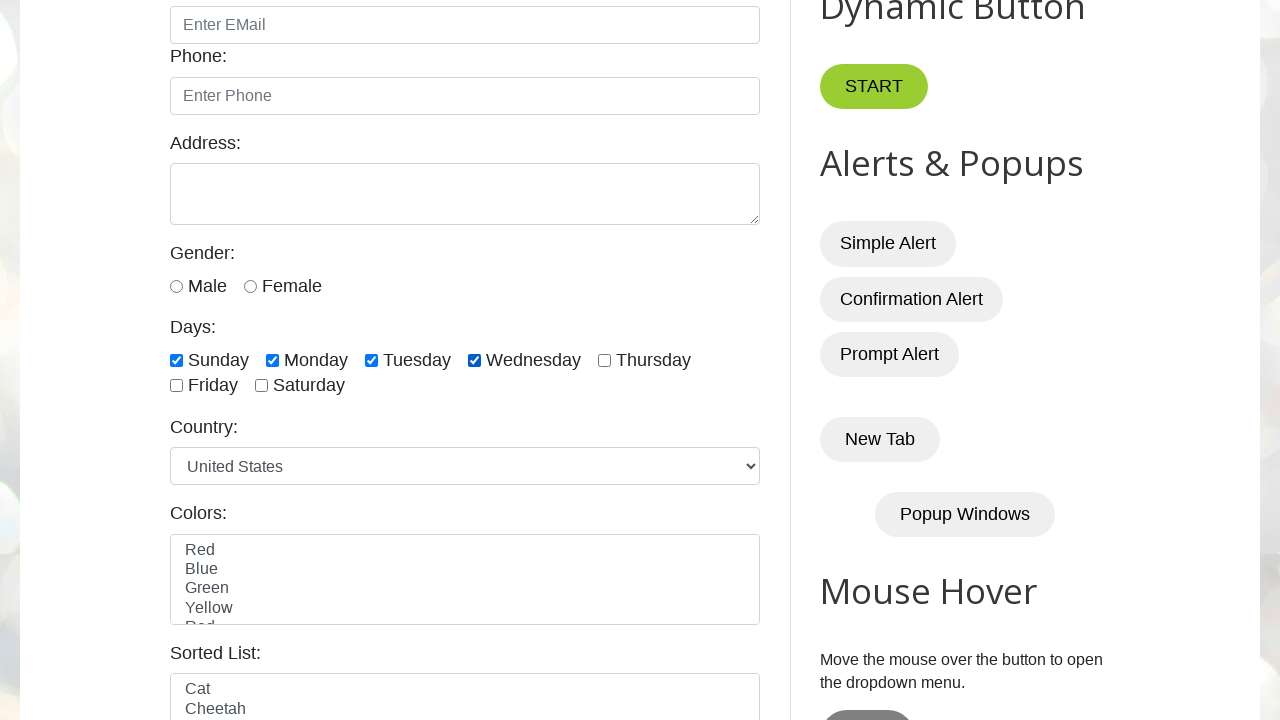

Clicked checkbox 5 of 7 at (604, 360) on input.form-check-input[type='checkbox'] >> nth=4
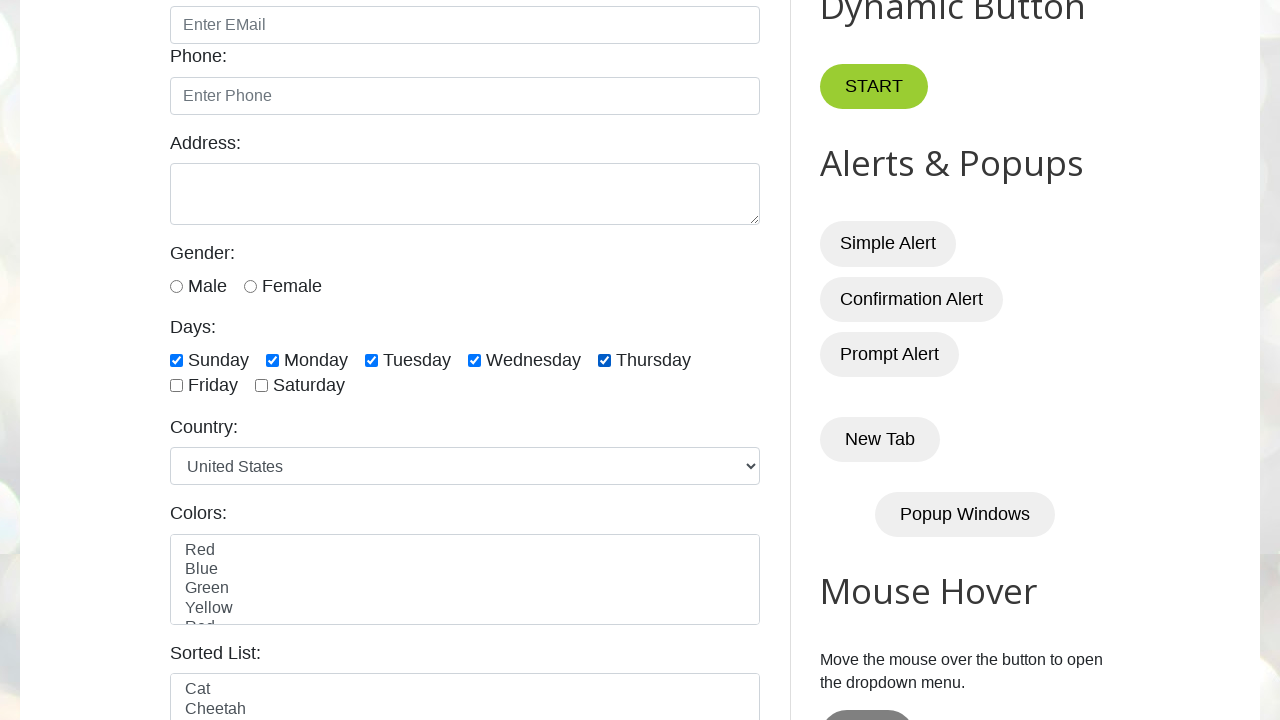

Clicked checkbox 6 of 7 at (176, 386) on input.form-check-input[type='checkbox'] >> nth=5
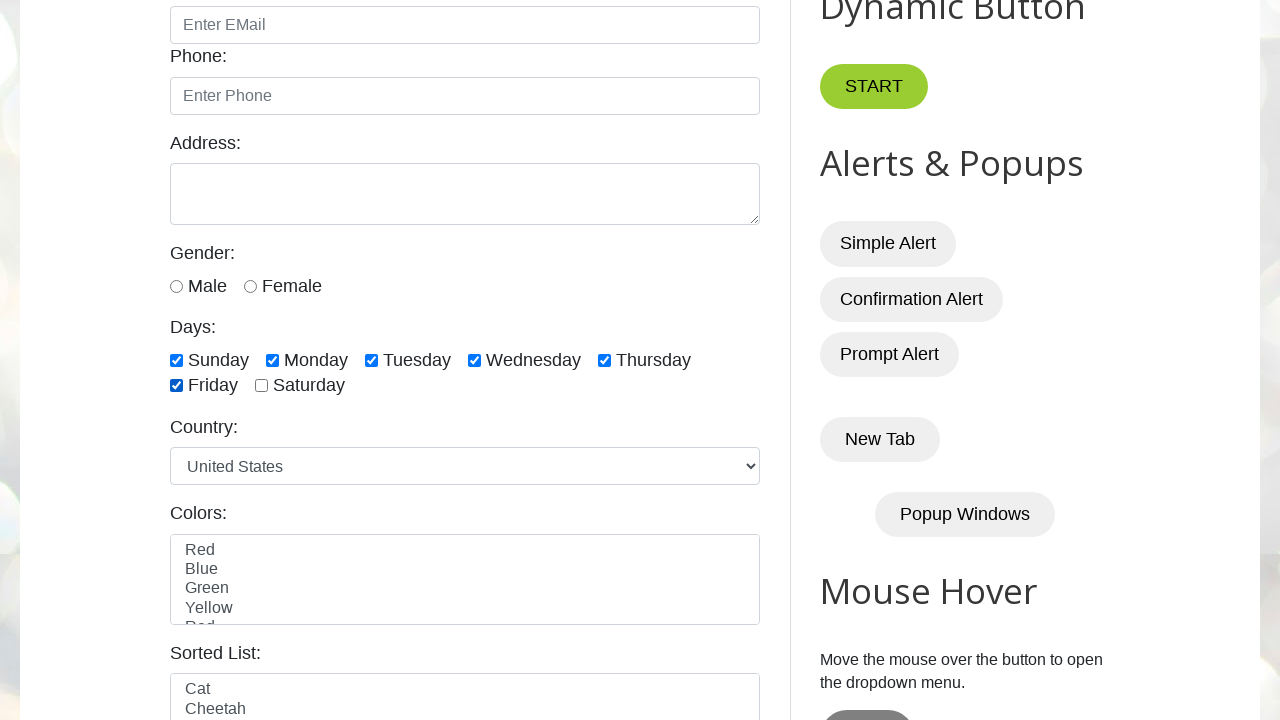

Clicked checkbox 7 of 7 at (262, 386) on input.form-check-input[type='checkbox'] >> nth=6
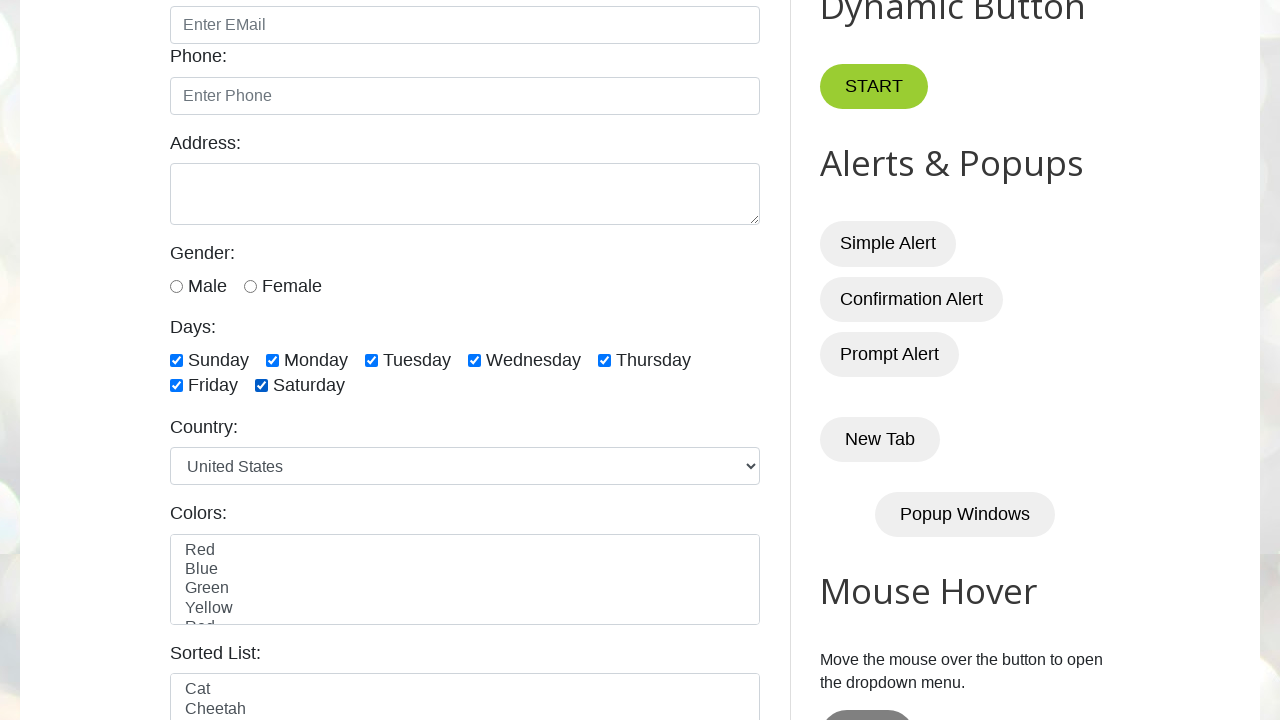

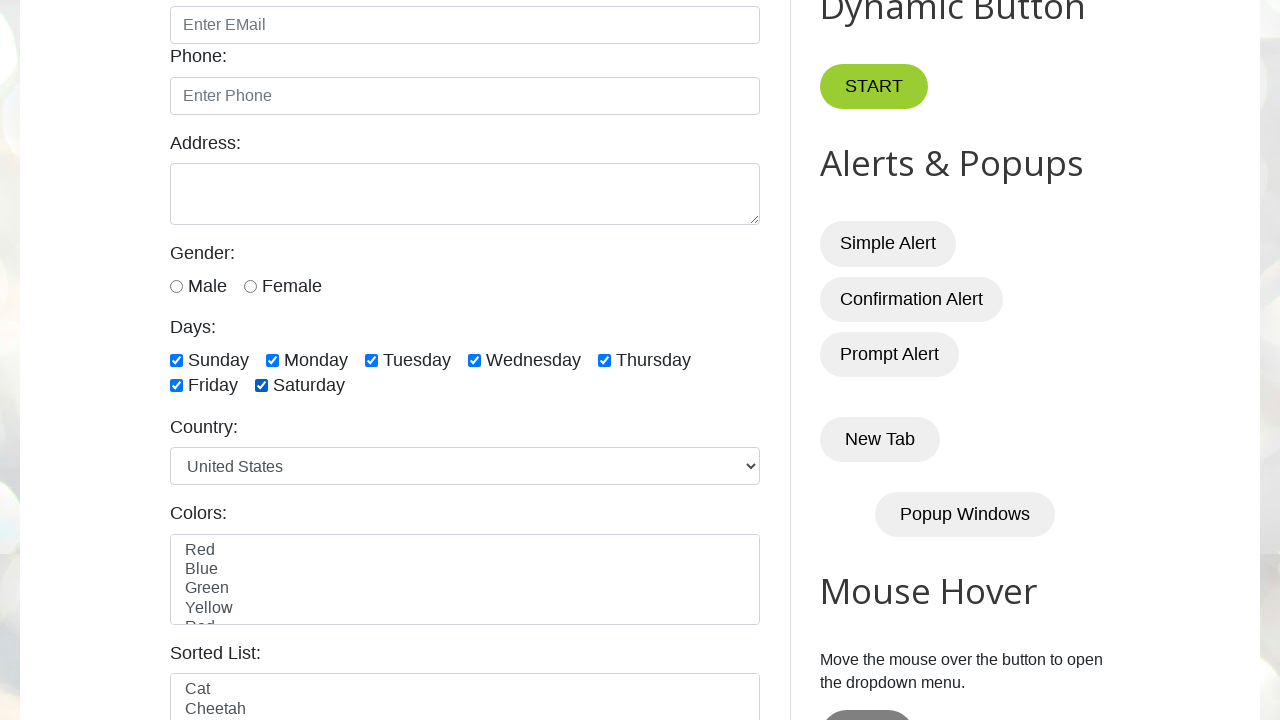